Tests drag and drop functionality by dragging 'About Us' element to 'Contact Us' position and performs right-click

Starting URL: http://javabykiran.com/playground/

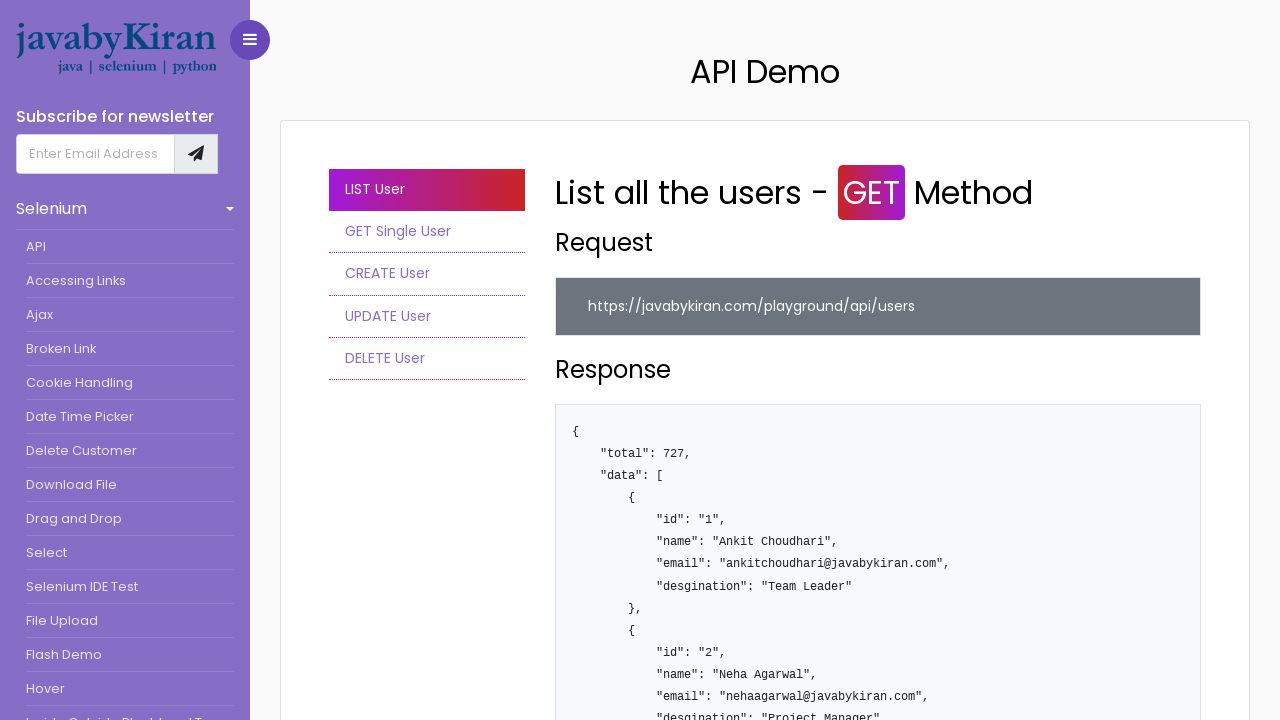

Clicked on drag and drop menu link at (130, 519) on a[href='drag-and-drop']
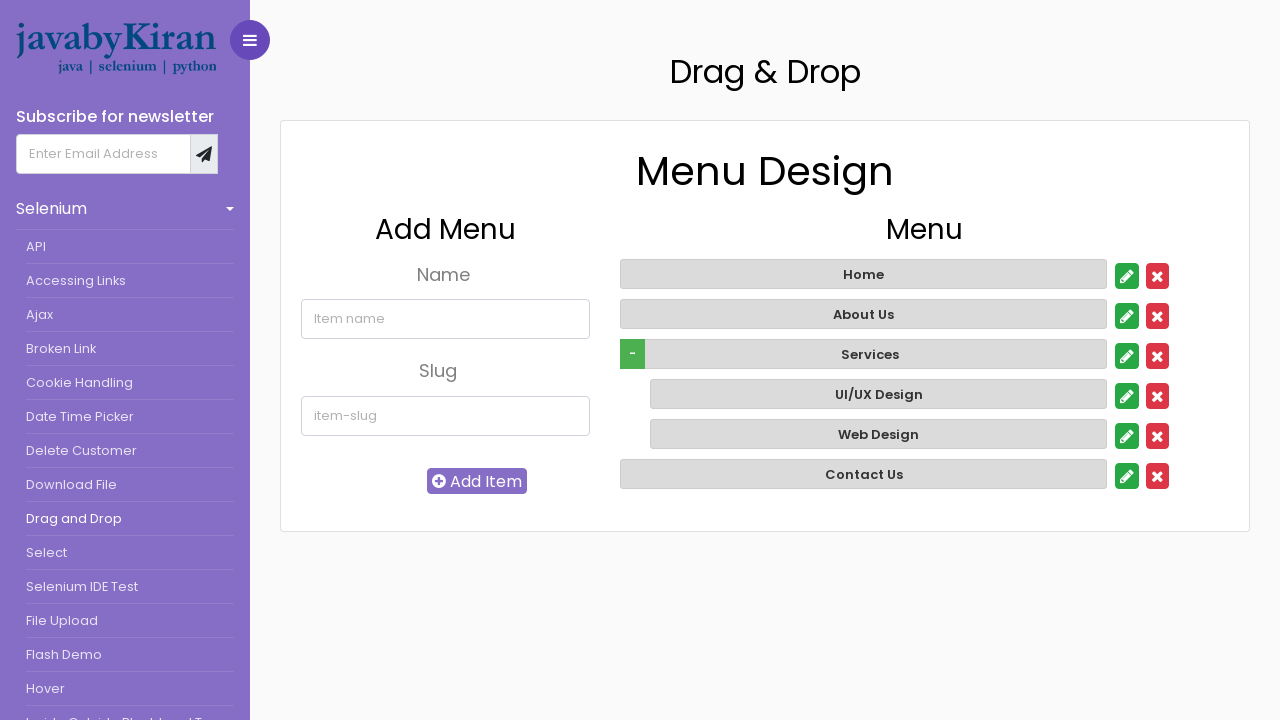

Located 'About Us' element as drag source
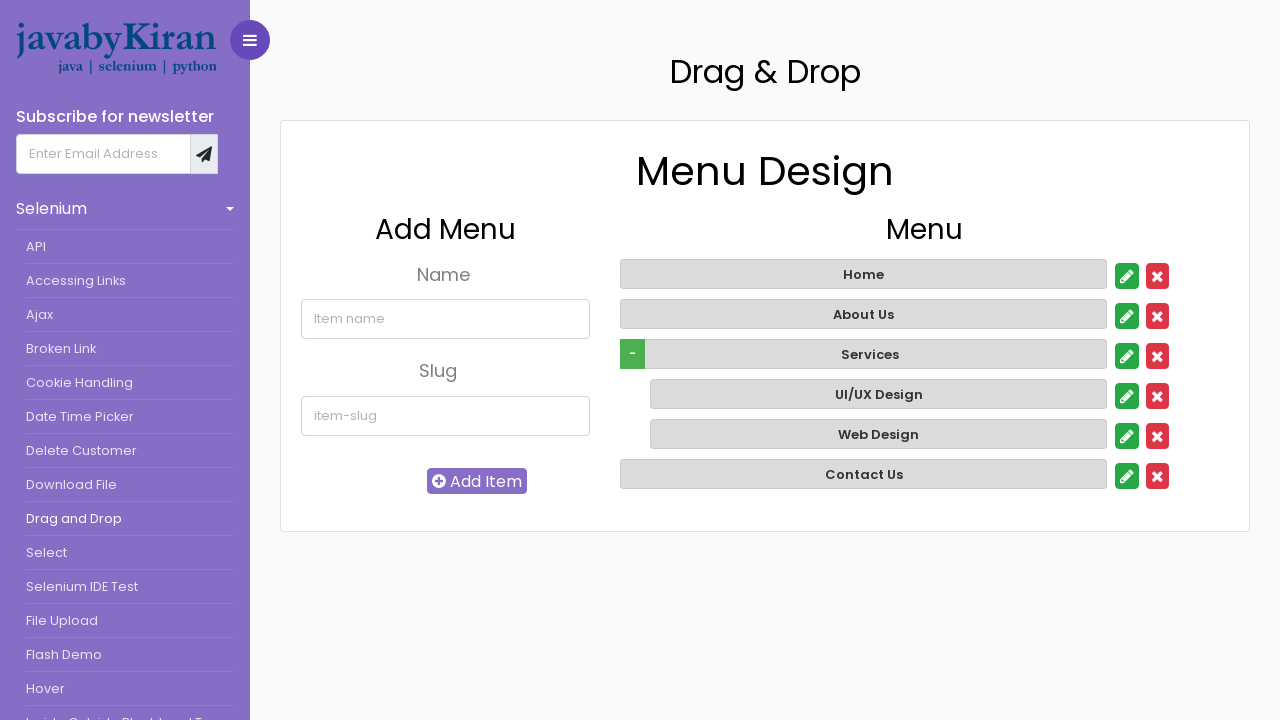

Located 'Contact Us' element as drag destination
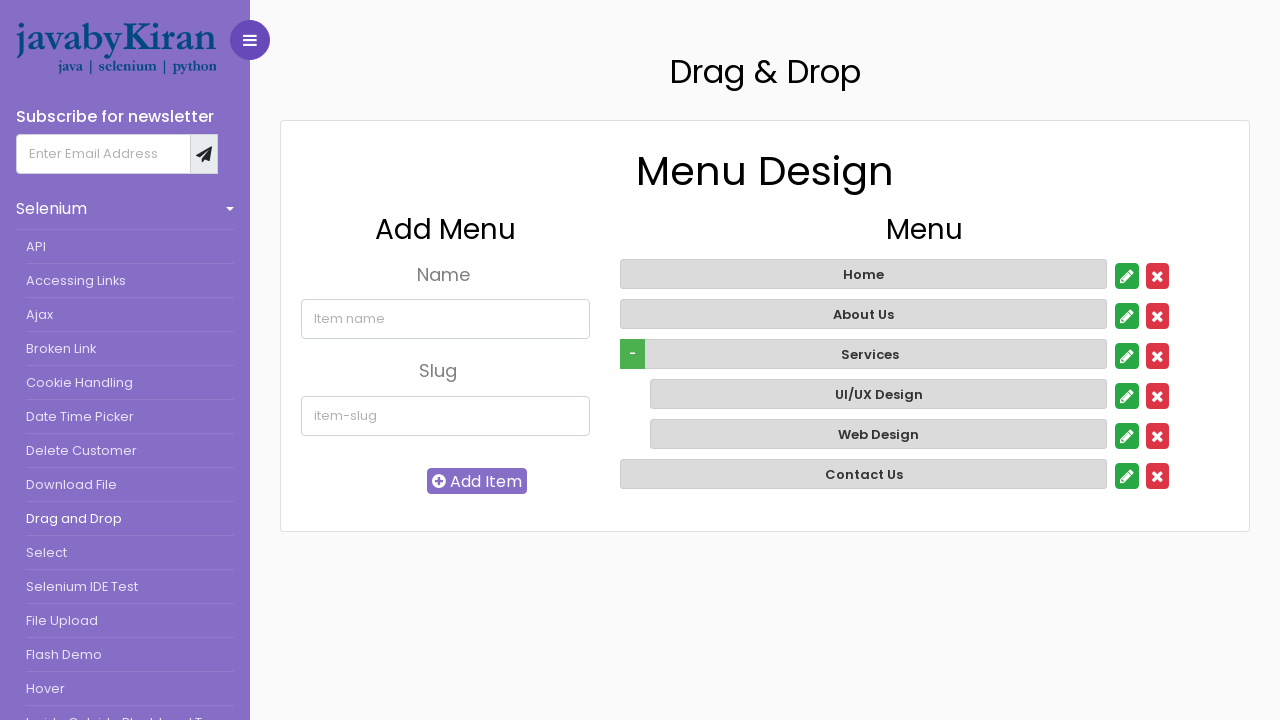

Dragged 'About Us' element to 'Contact Us' position at (864, 469)
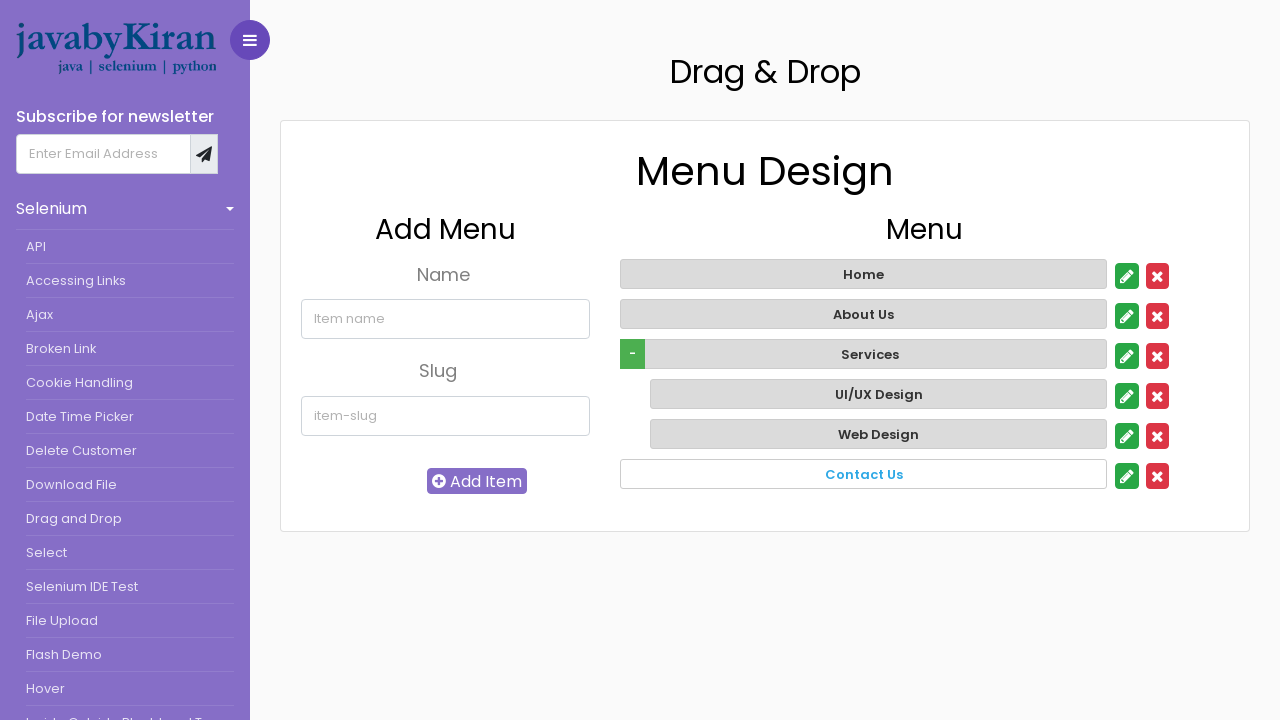

Performed right-click on the page at (640, 360) on body
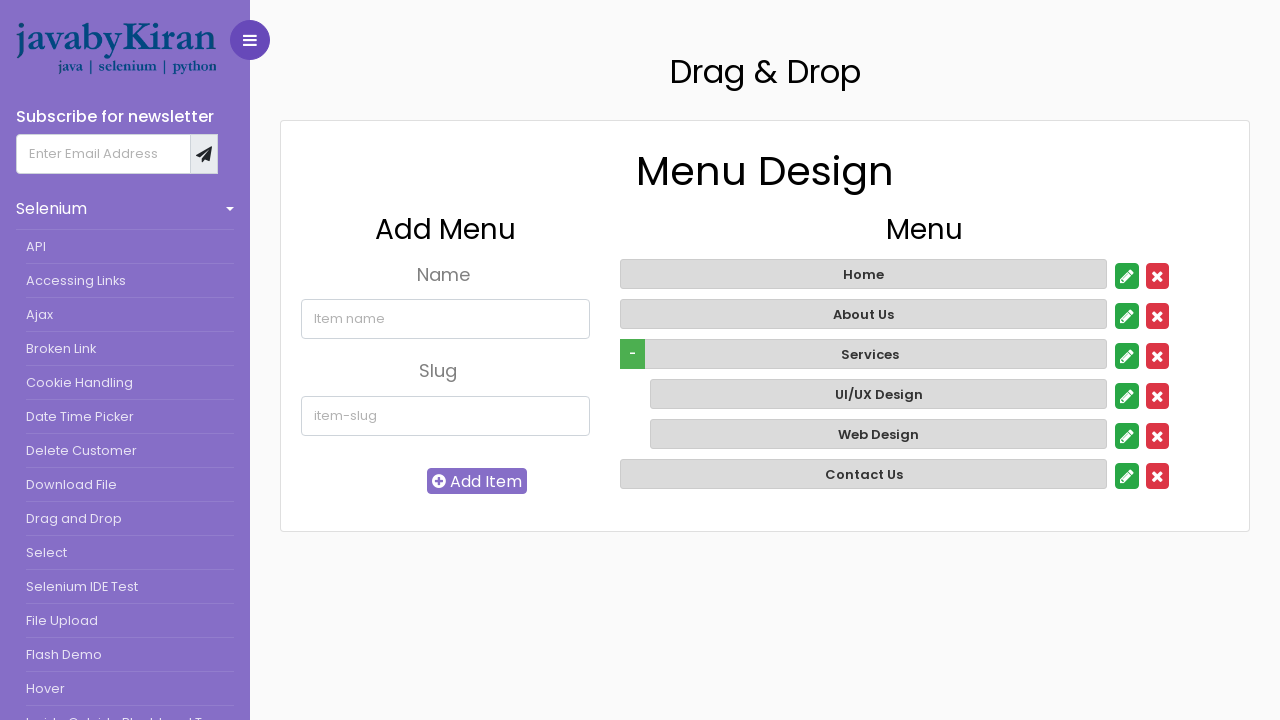

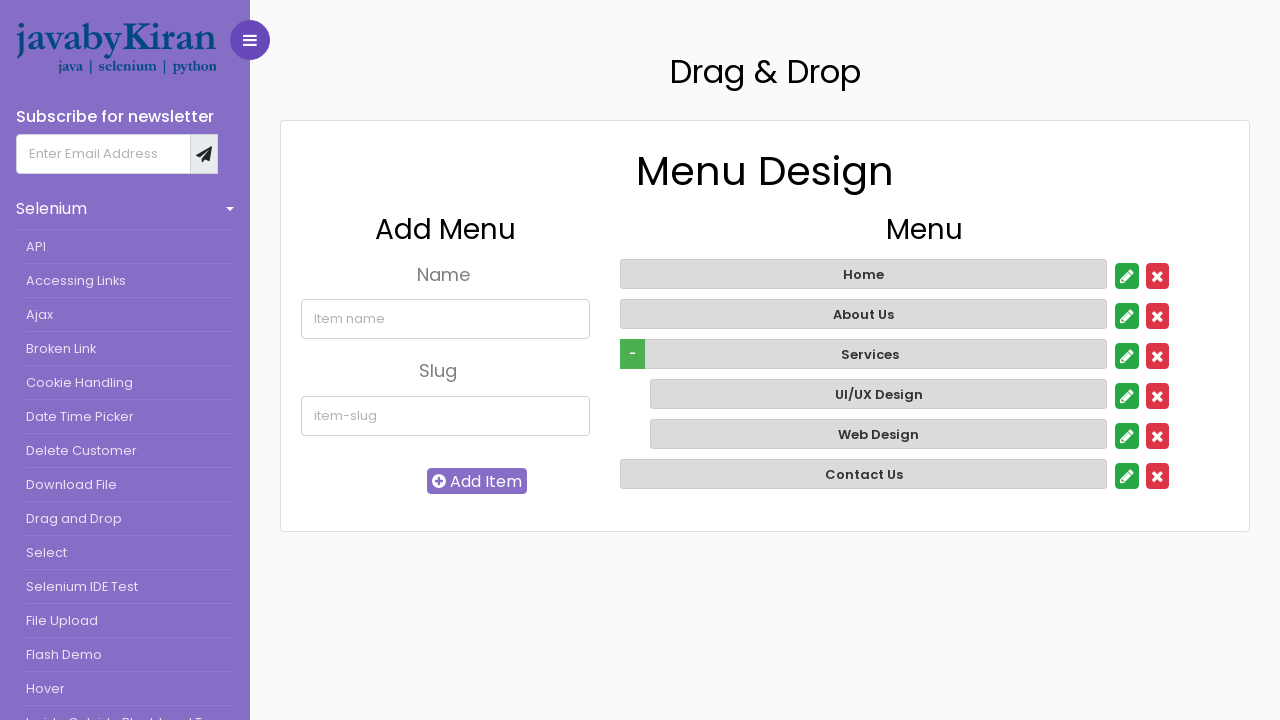